Tests opening multiple links from a table in new tabs using keyboard shortcuts, then switches through each opened tab to verify they loaded correctly.

Starting URL: http://qaclickacademy.com/practice.php

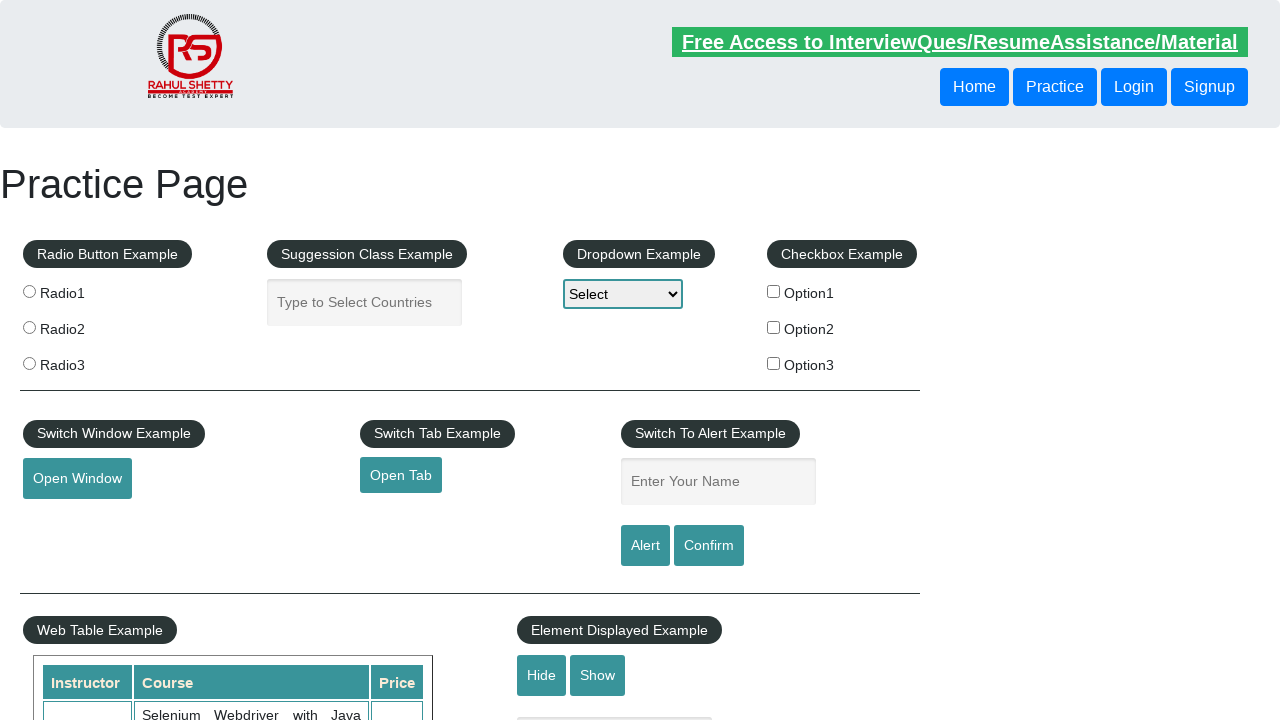

Table column with links is visible
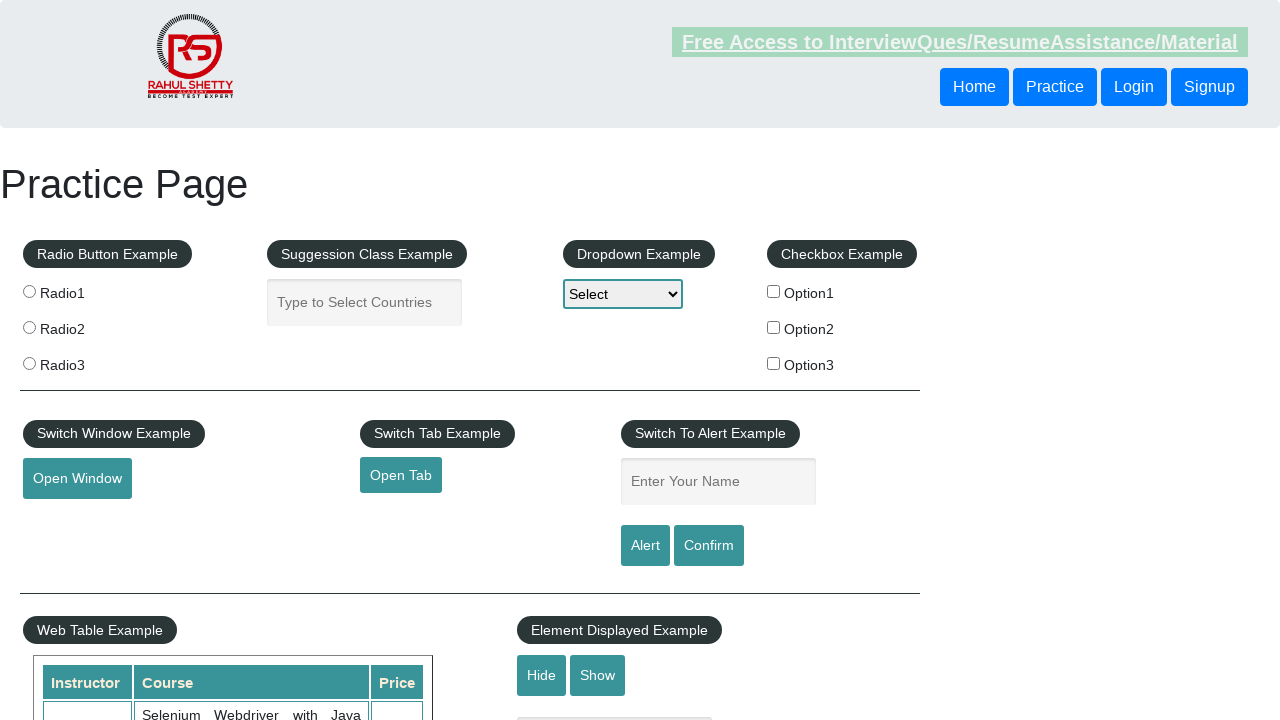

Found 5 links in the table column
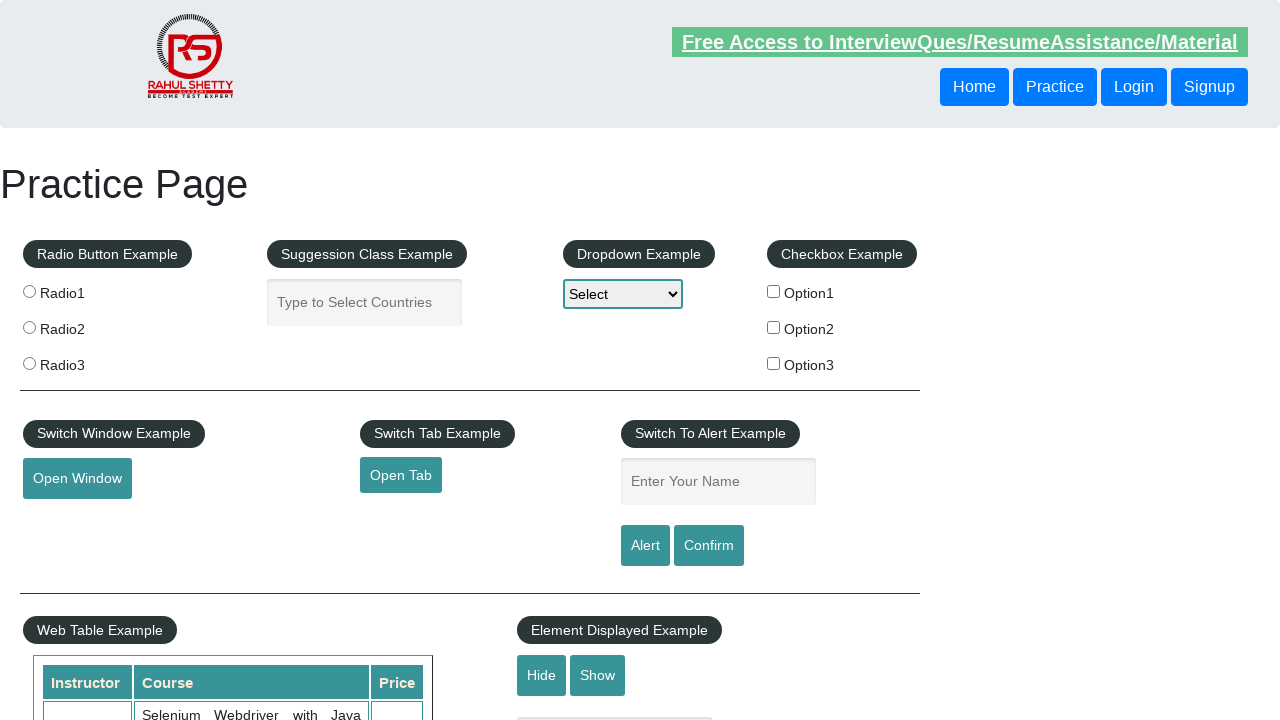

Opened link 1 in new tab using Ctrl+Click at (157, 482) on xpath=//table/tbody/tr/td[1]/ul//a >> nth=0
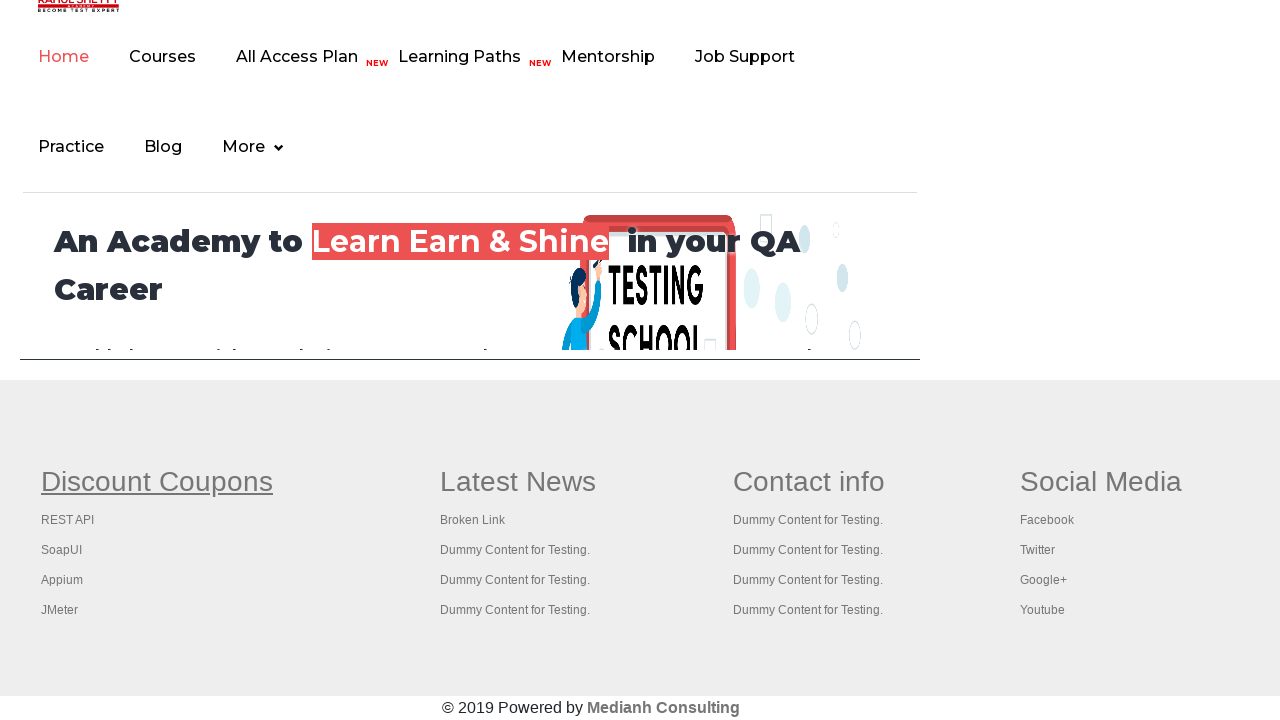

Waited 2 seconds for link 1 to load
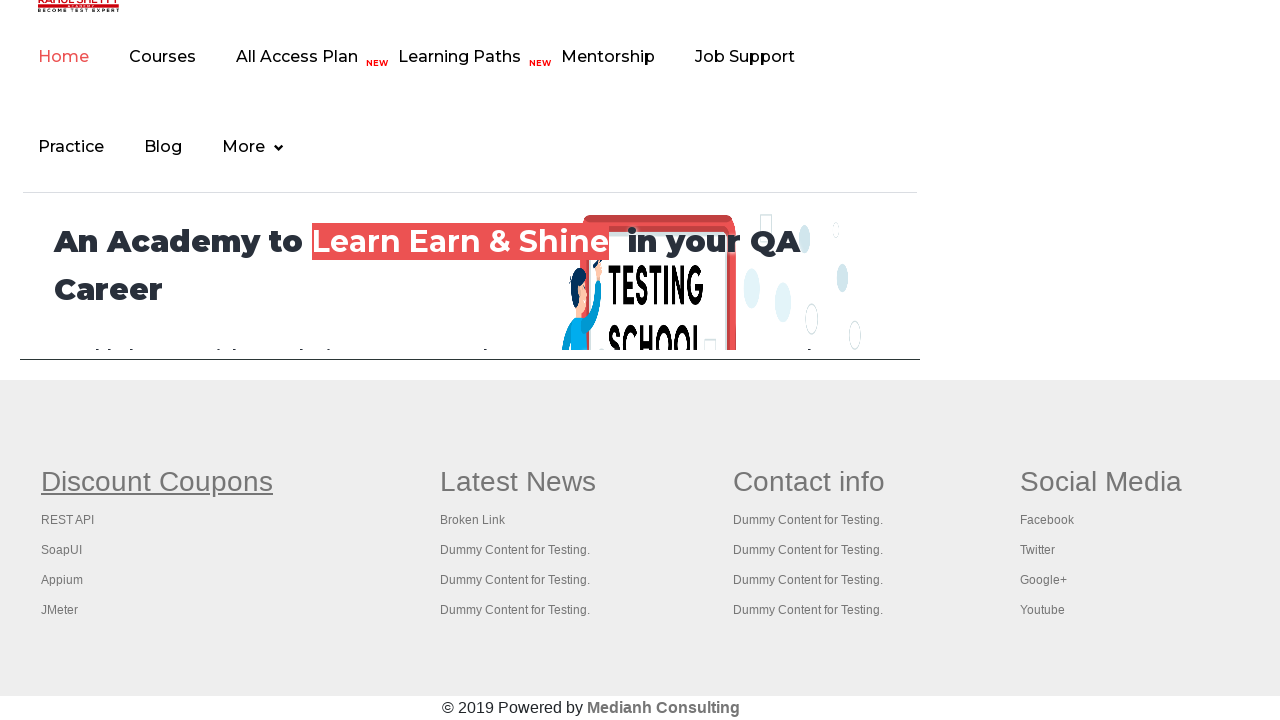

Opened link 2 in new tab using Ctrl+Click at (68, 520) on xpath=//table/tbody/tr/td[1]/ul//a >> nth=1
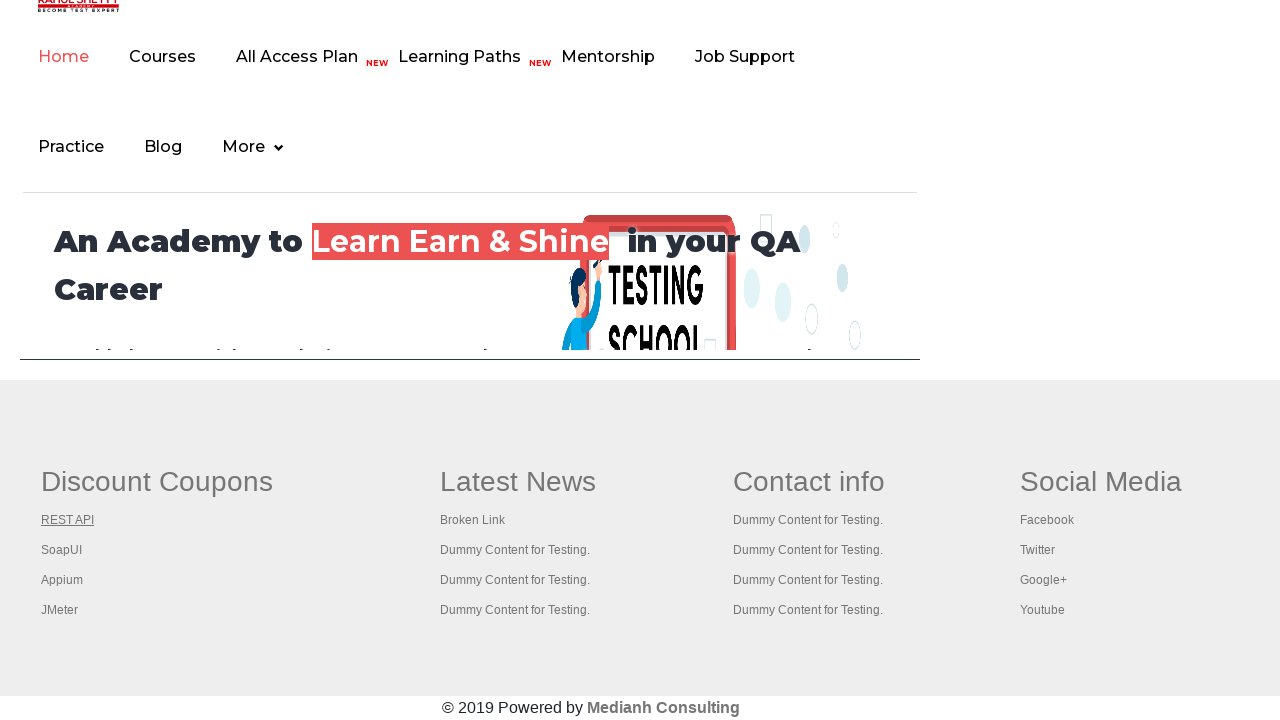

Waited 2 seconds for link 2 to load
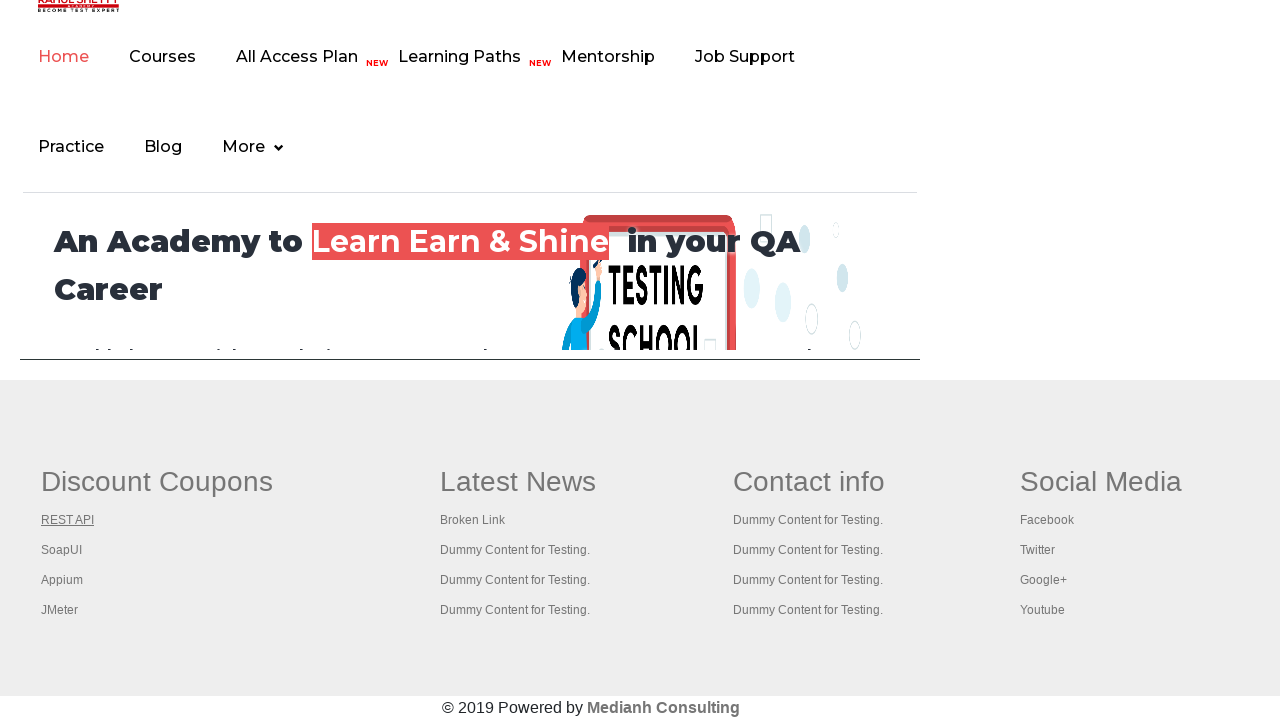

Opened link 3 in new tab using Ctrl+Click at (62, 550) on xpath=//table/tbody/tr/td[1]/ul//a >> nth=2
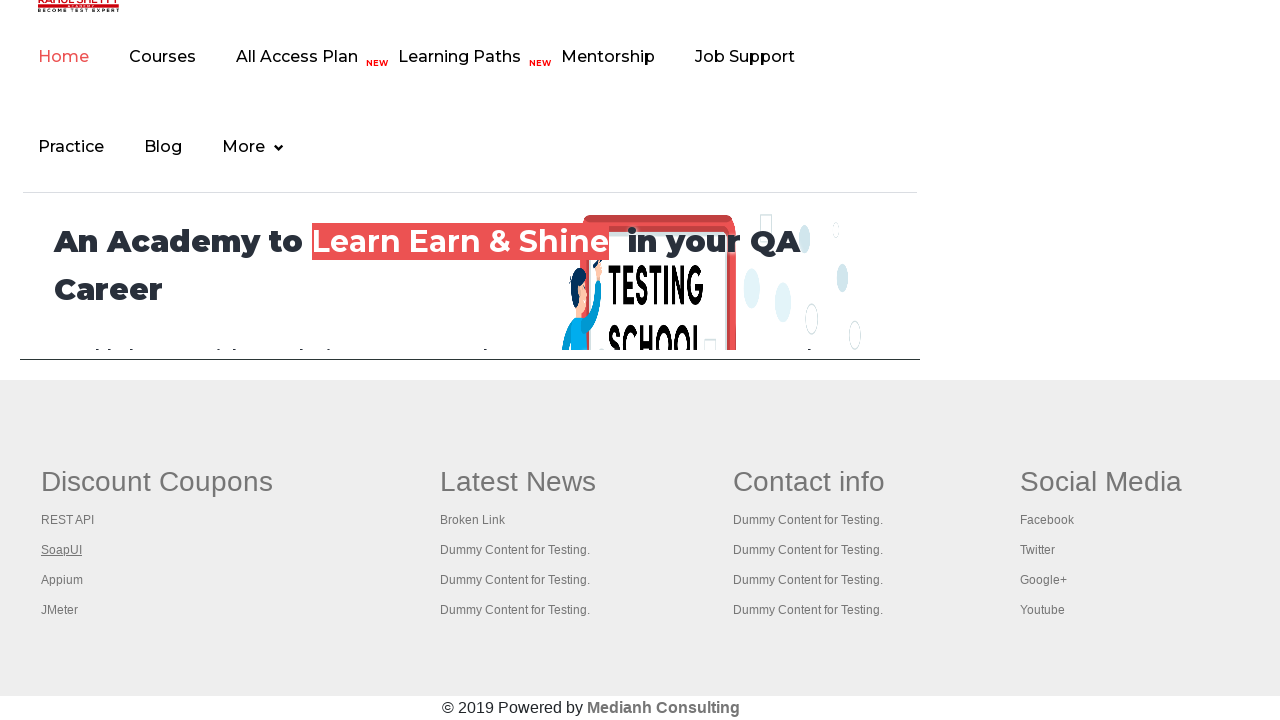

Waited 2 seconds for link 3 to load
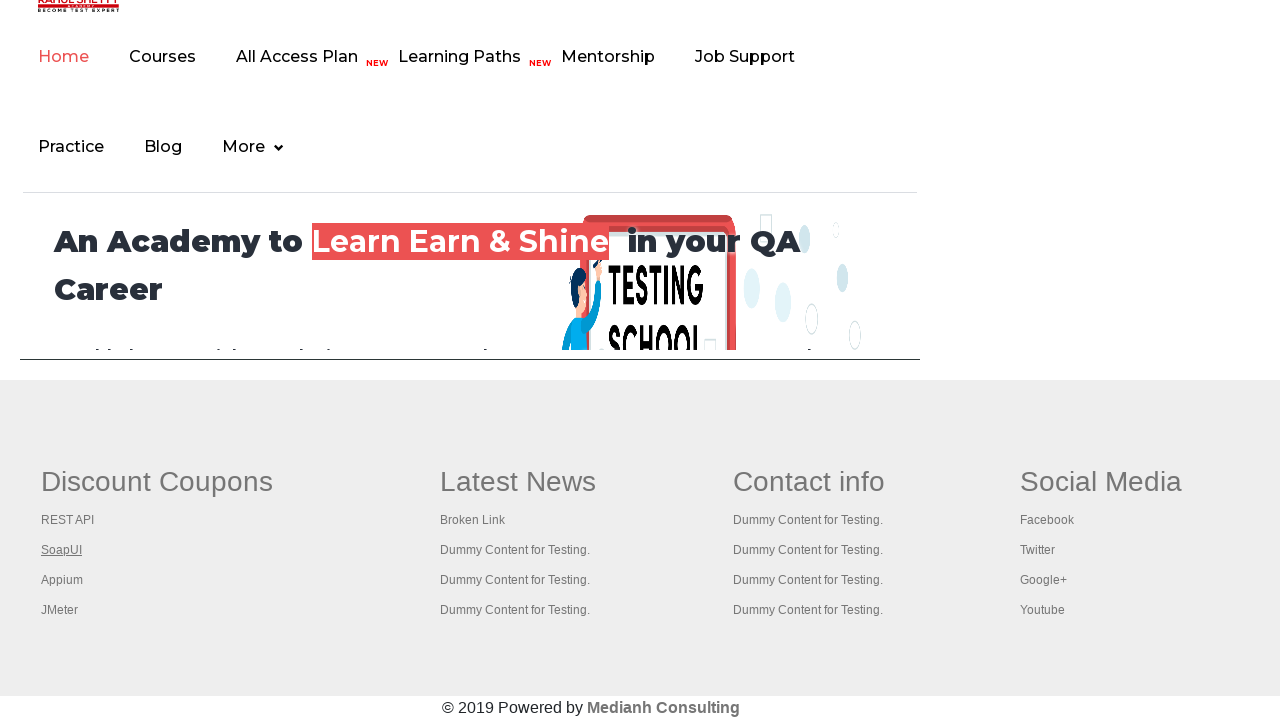

Opened link 4 in new tab using Ctrl+Click at (62, 580) on xpath=//table/tbody/tr/td[1]/ul//a >> nth=3
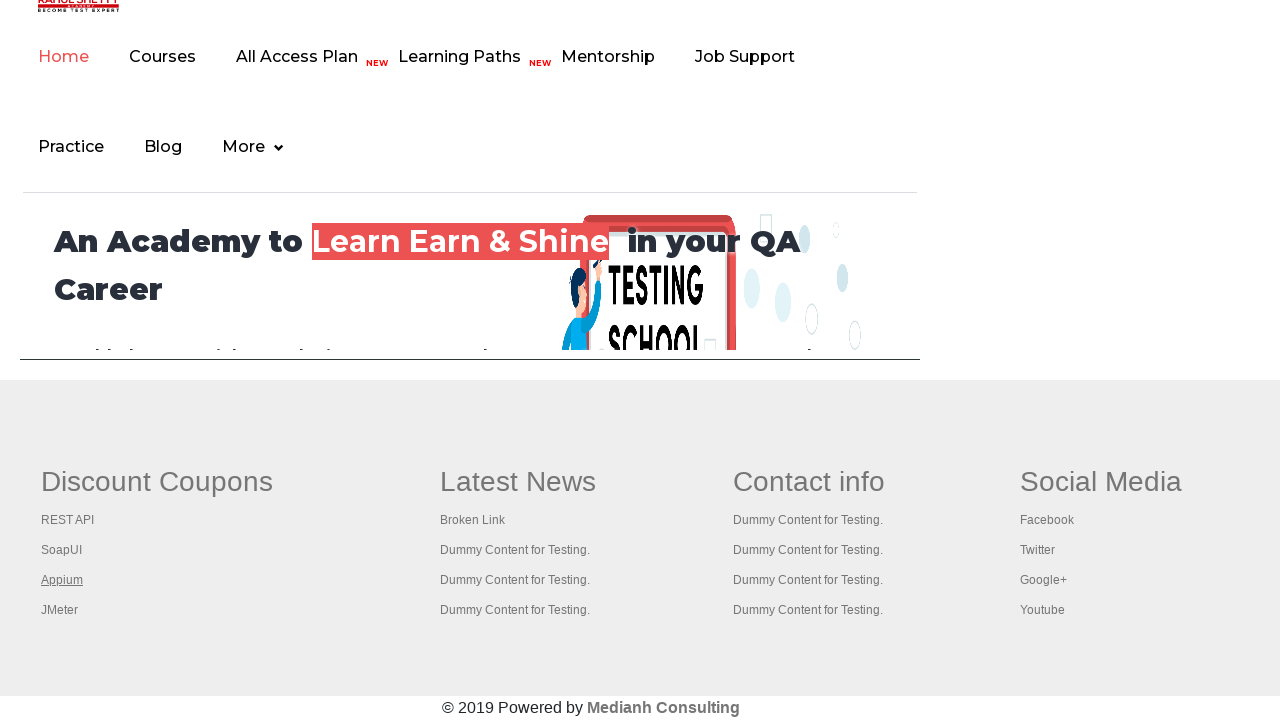

Waited 2 seconds for link 4 to load
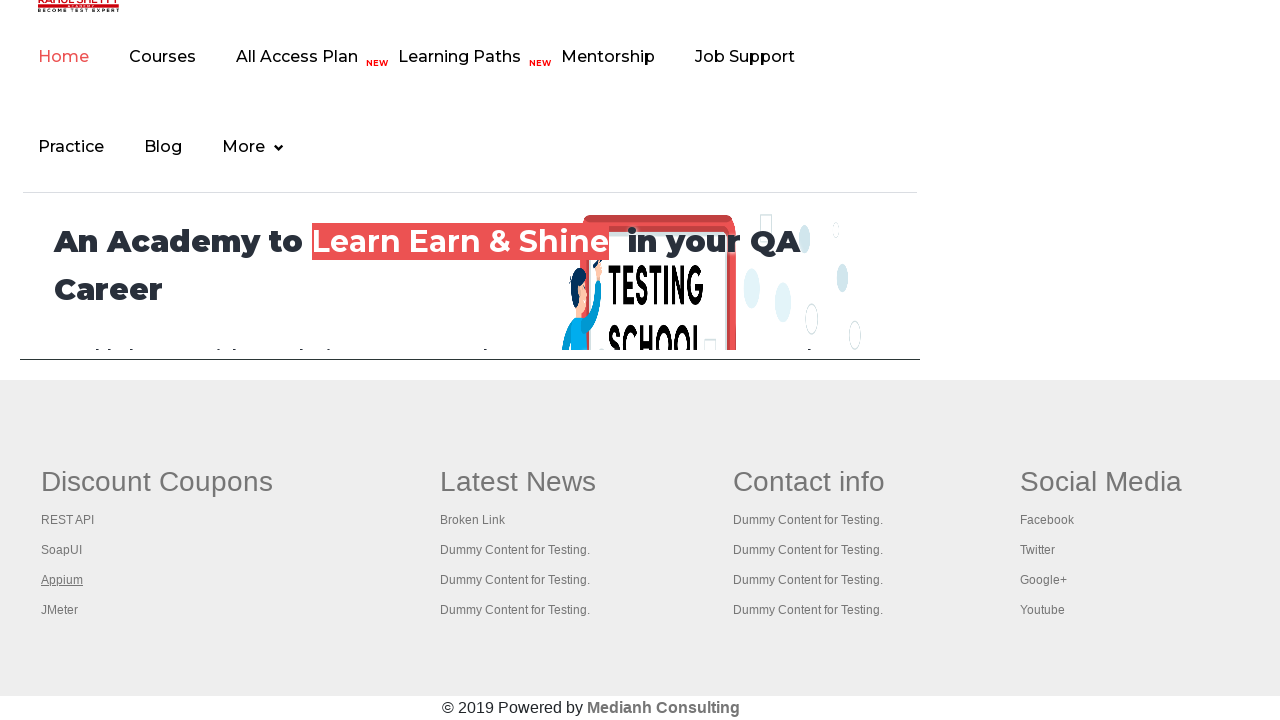

Opened link 5 in new tab using Ctrl+Click at (60, 610) on xpath=//table/tbody/tr/td[1]/ul//a >> nth=4
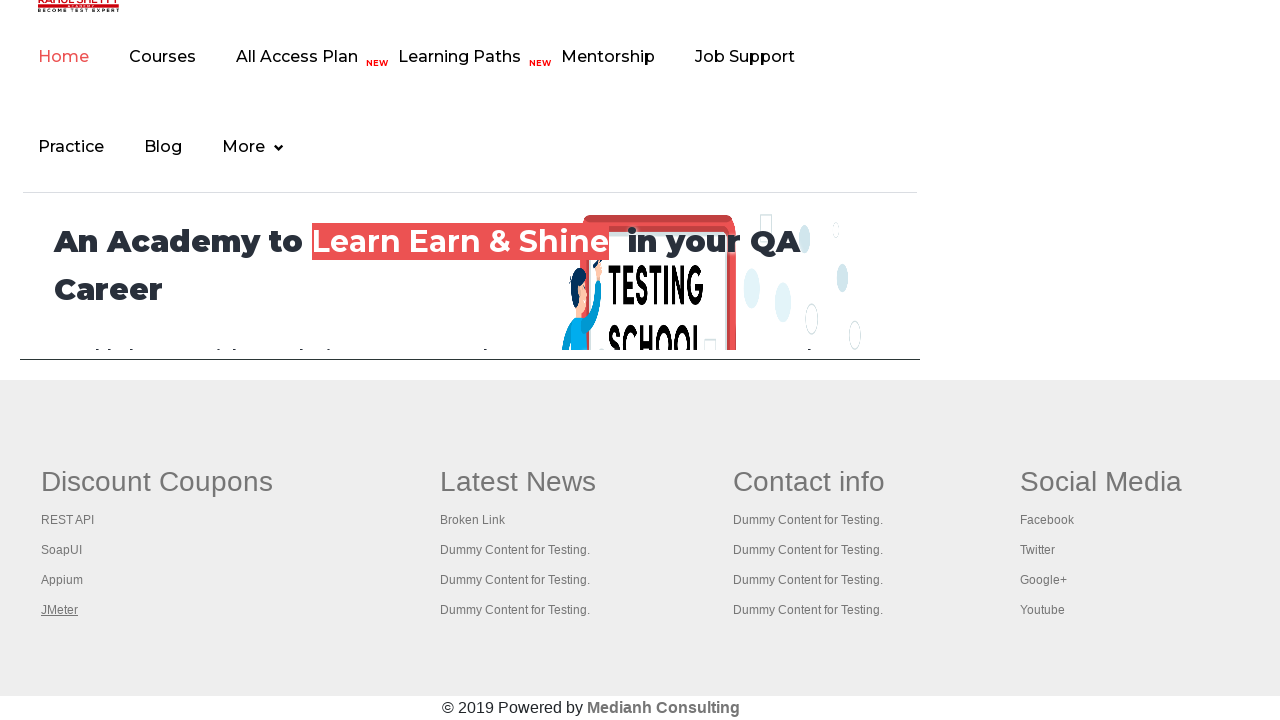

Waited 2 seconds for link 5 to load
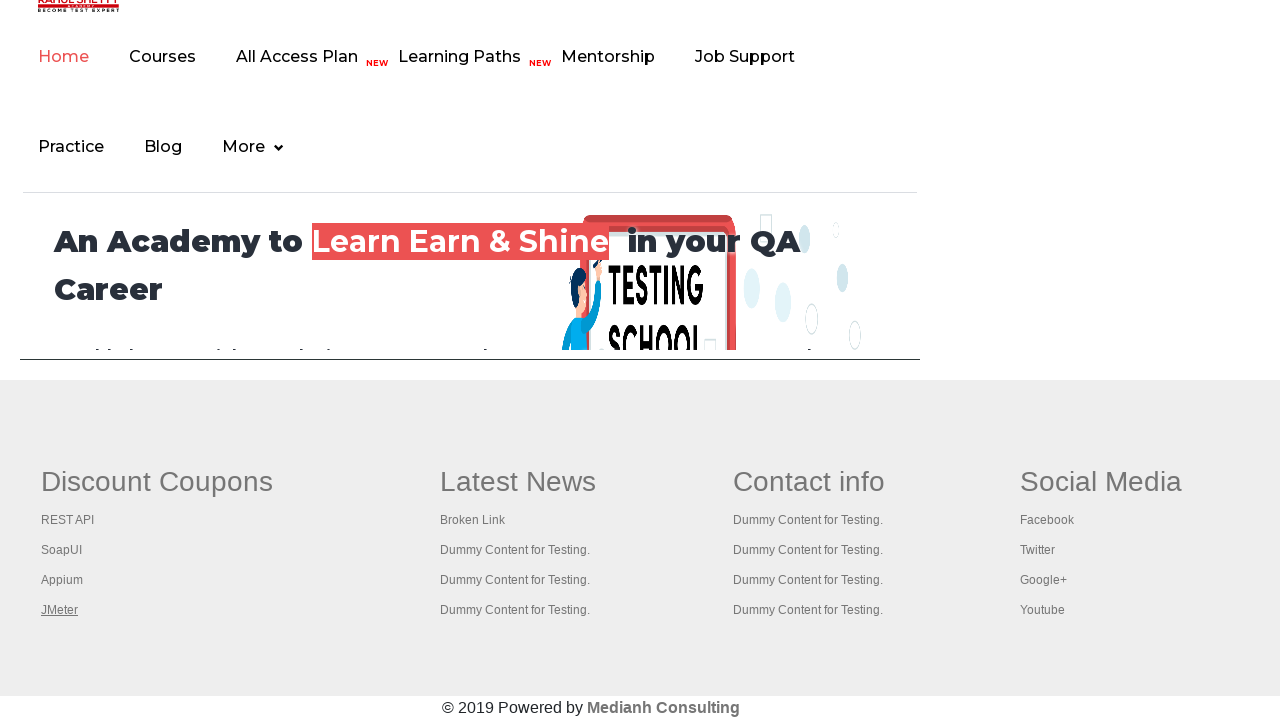

Retrieved all 6 opened pages/tabs from context
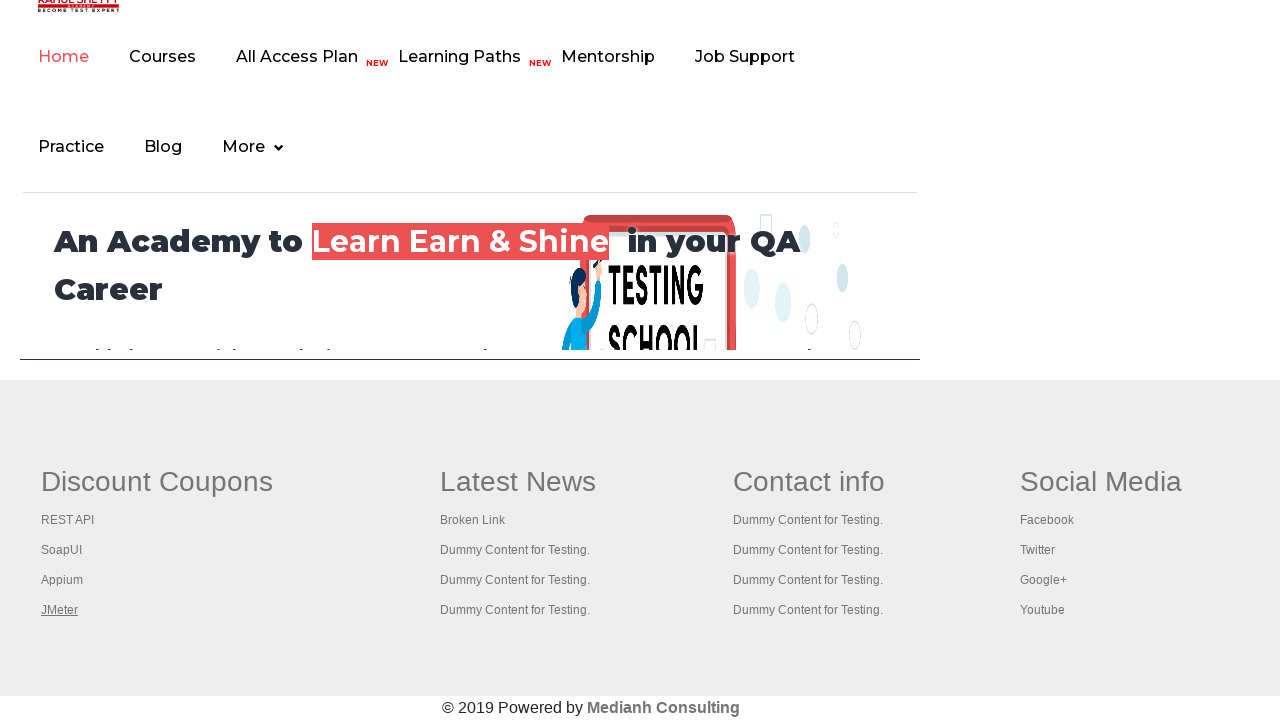

Brought a tab to front
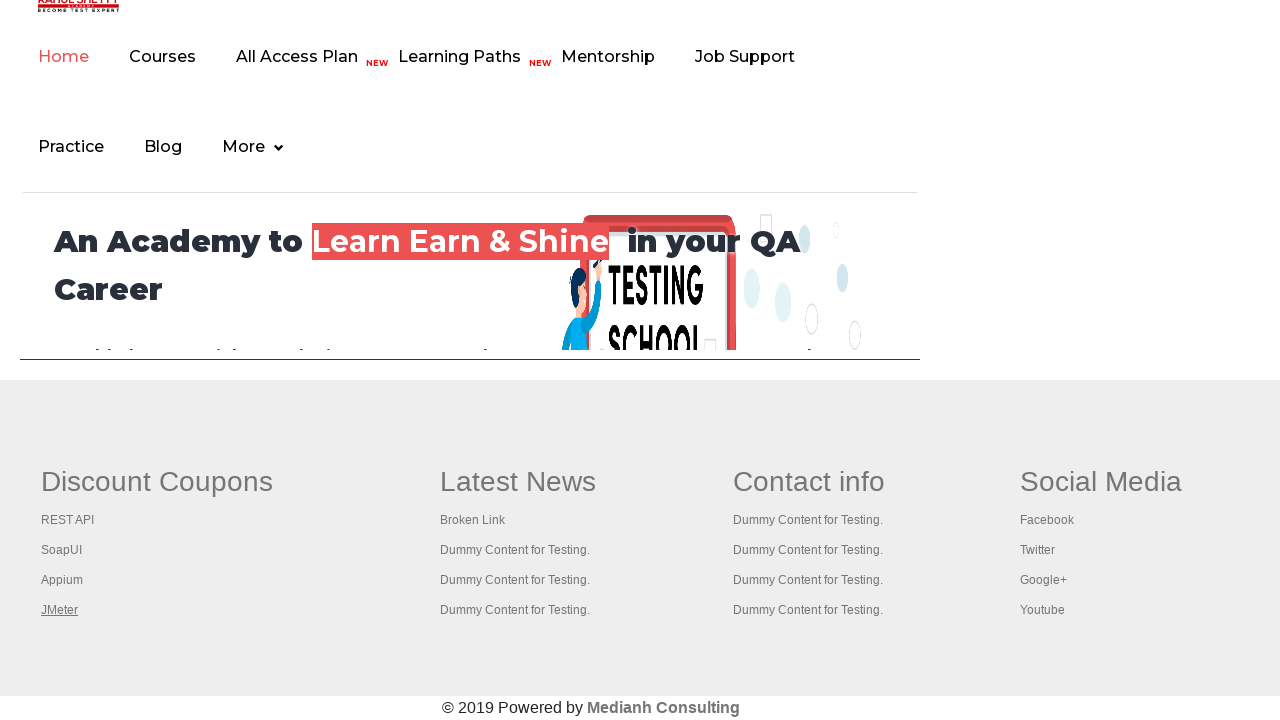

Verified tab loaded with domcontentloaded state
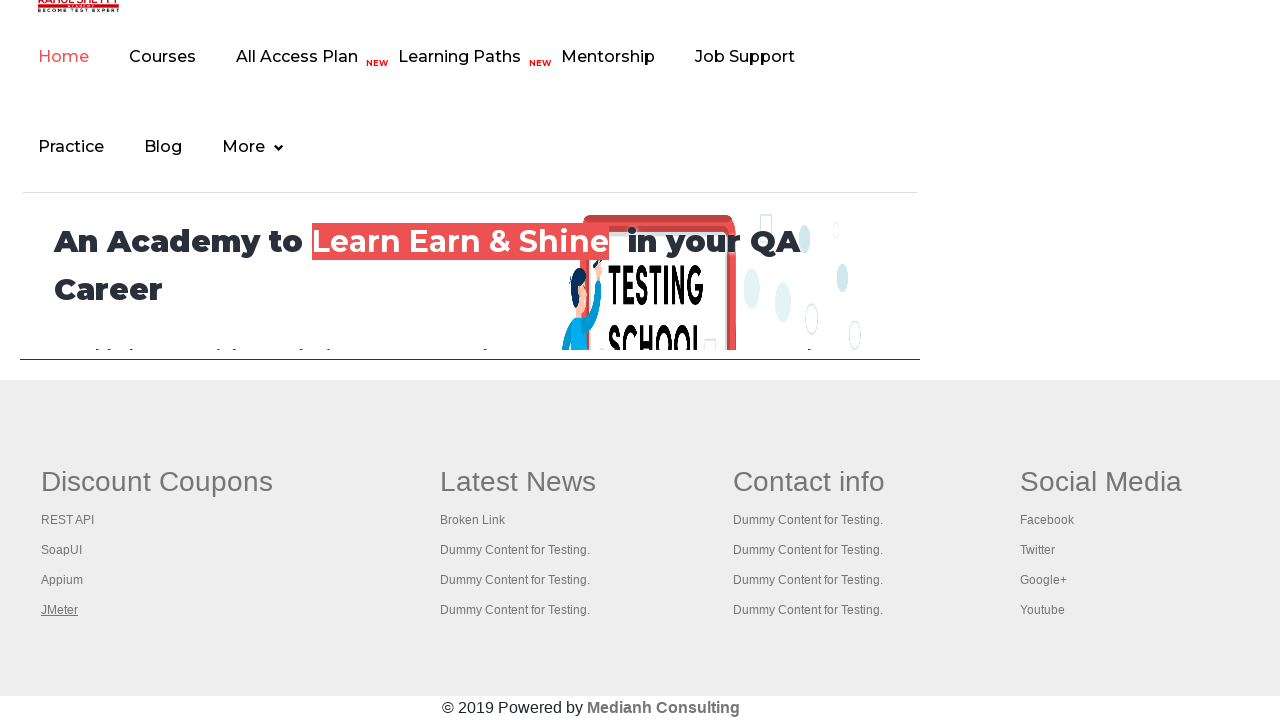

Brought a tab to front
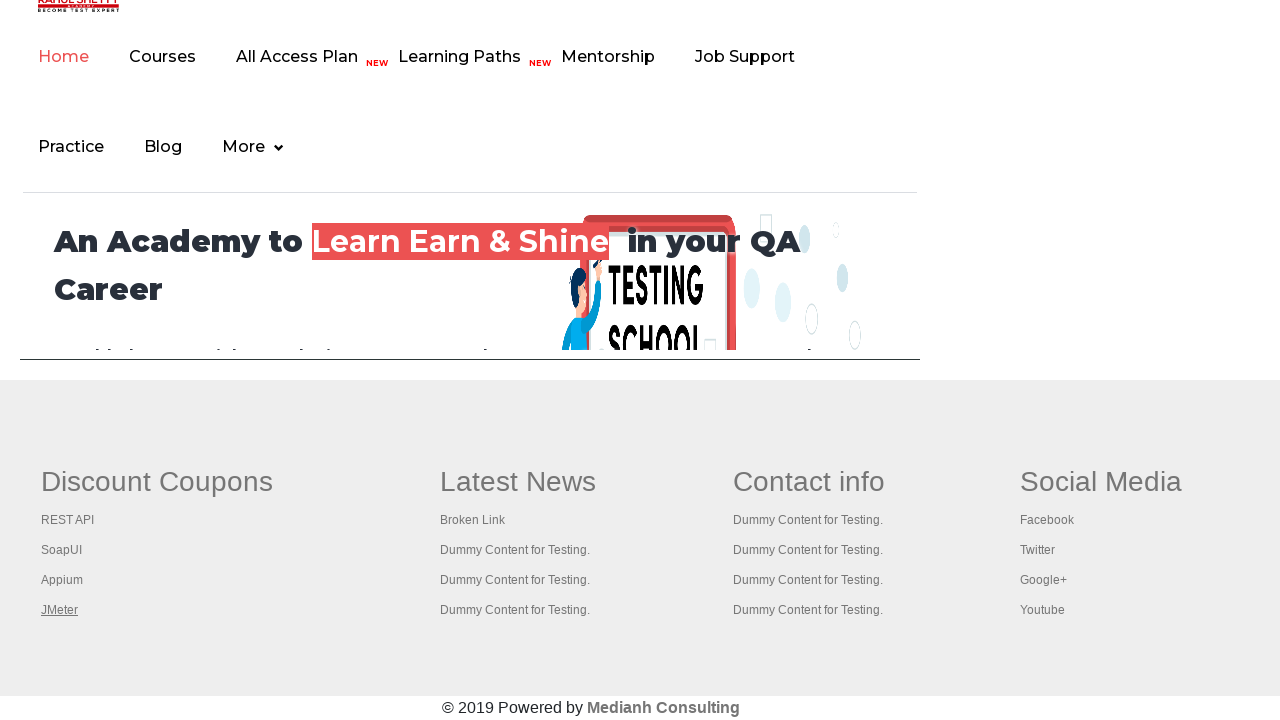

Verified tab loaded with domcontentloaded state
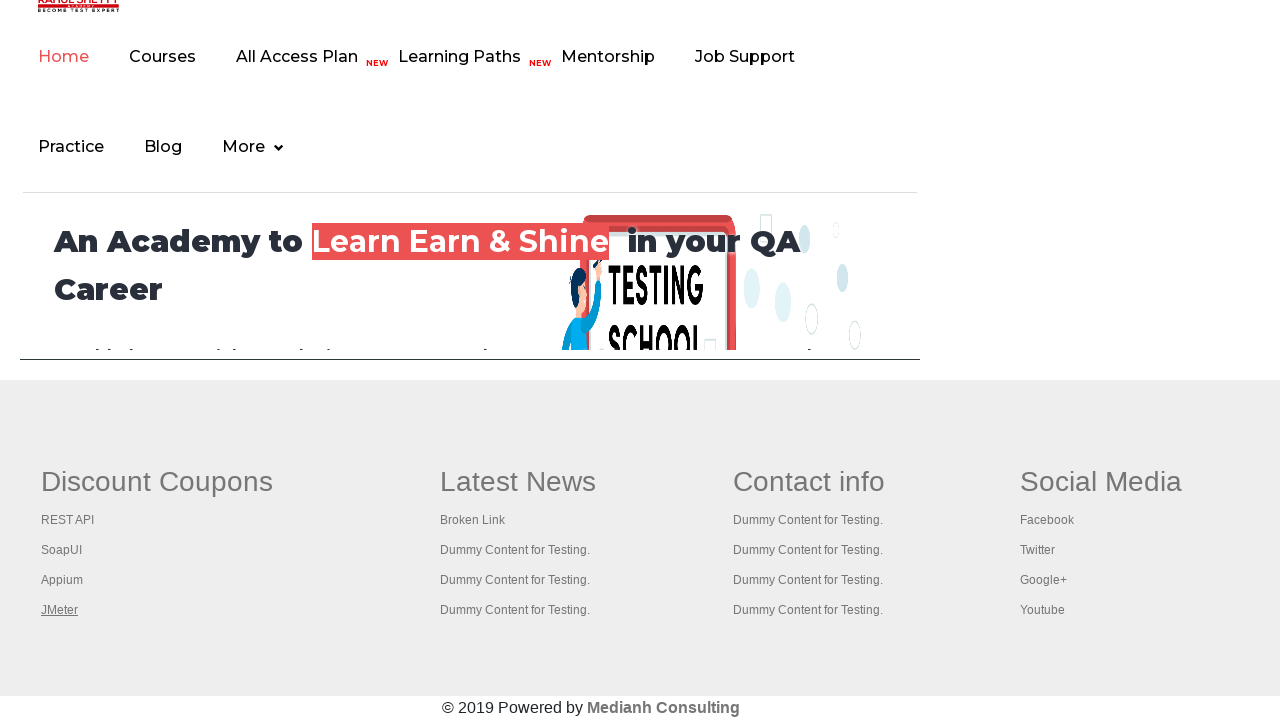

Brought a tab to front
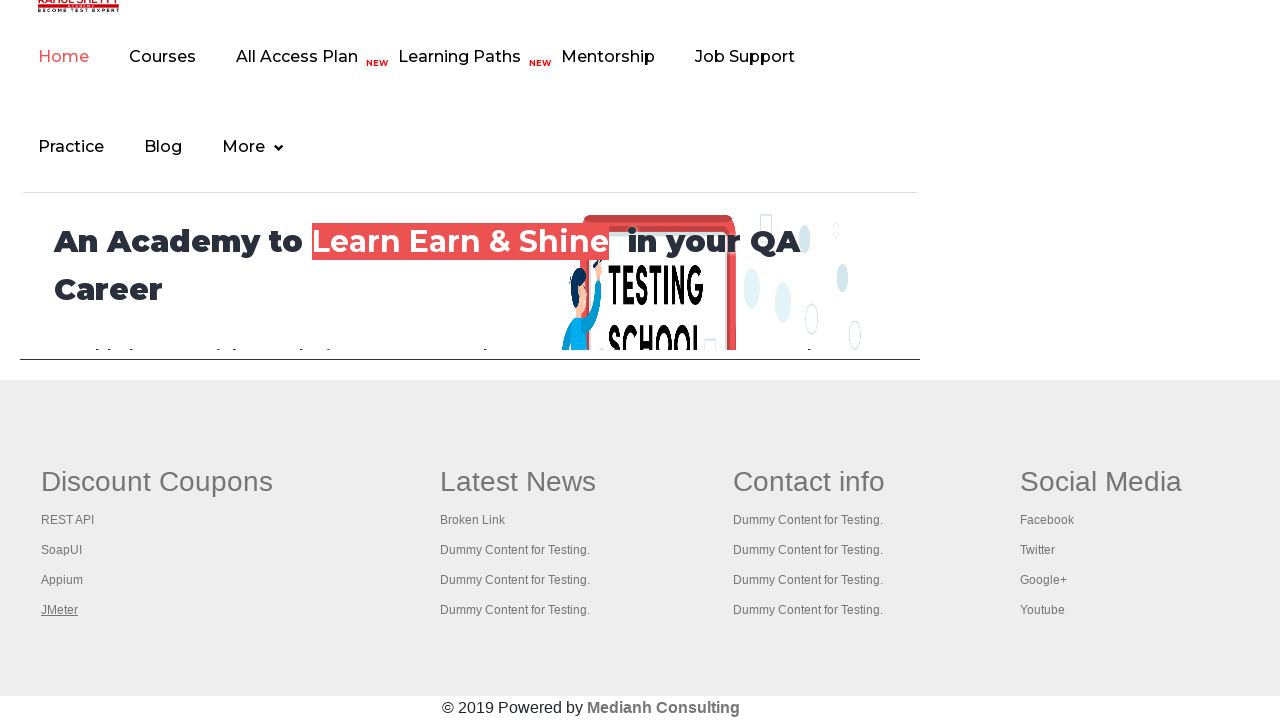

Verified tab loaded with domcontentloaded state
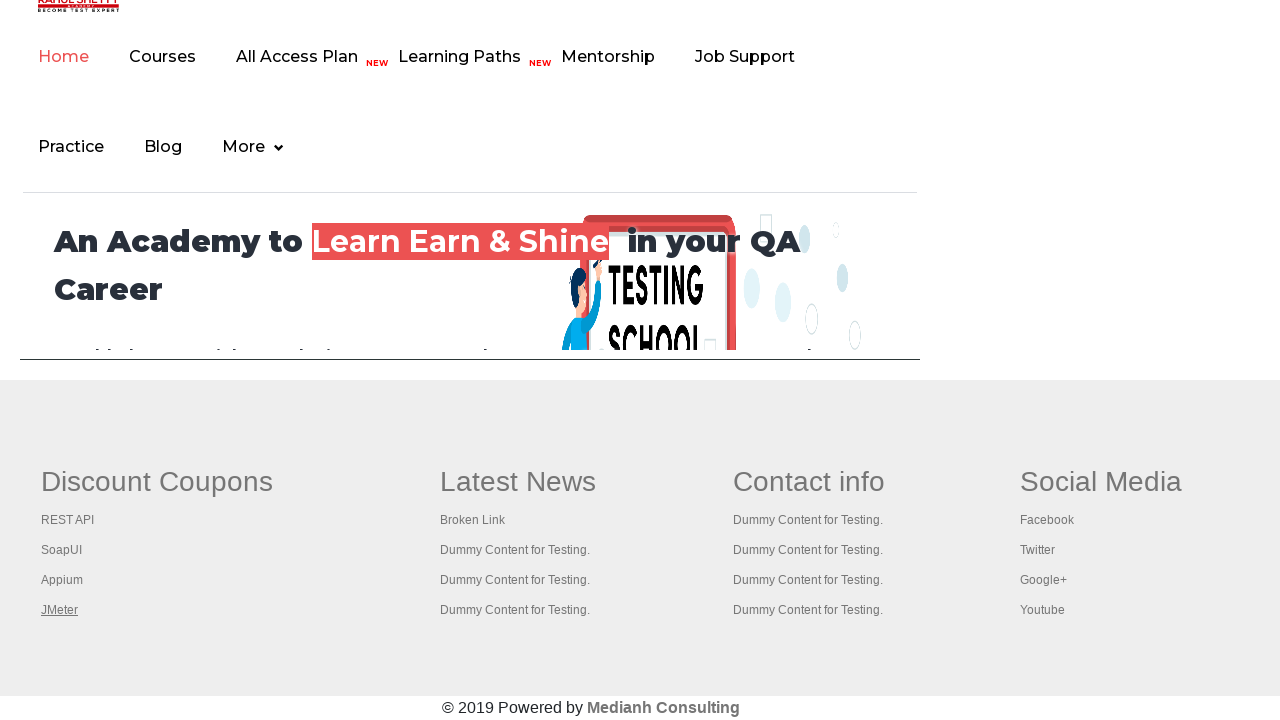

Brought a tab to front
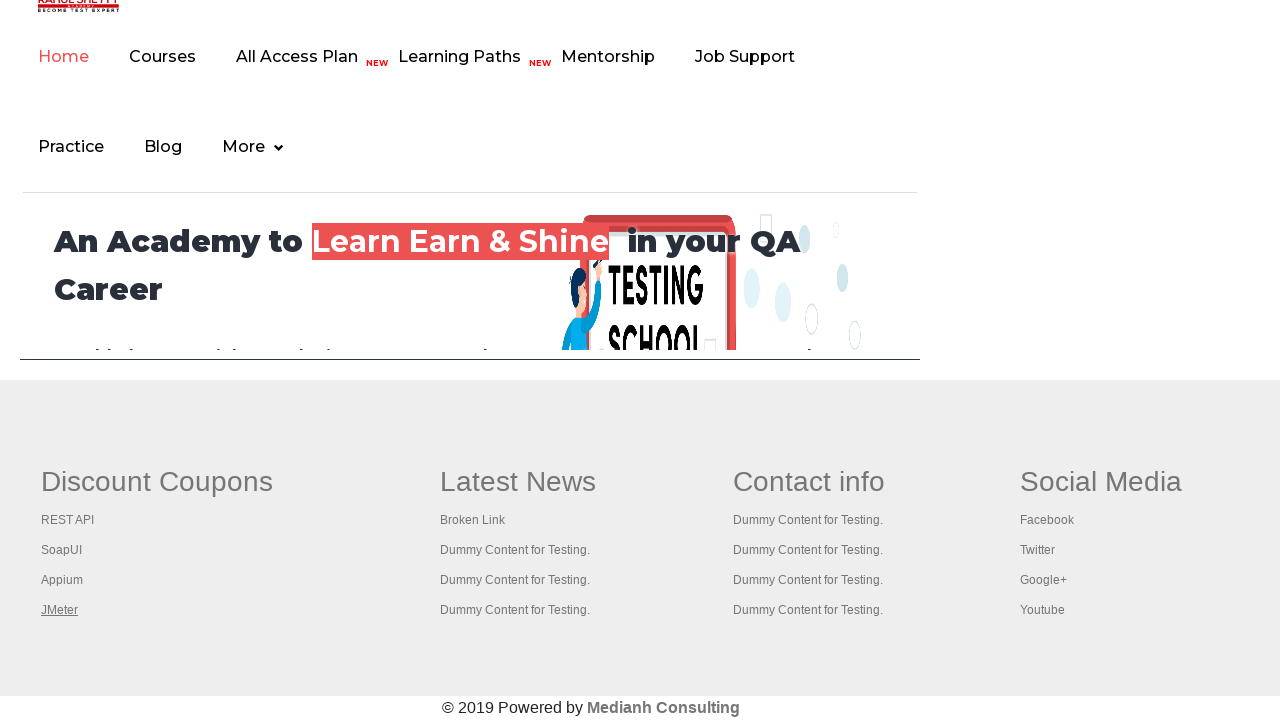

Verified tab loaded with domcontentloaded state
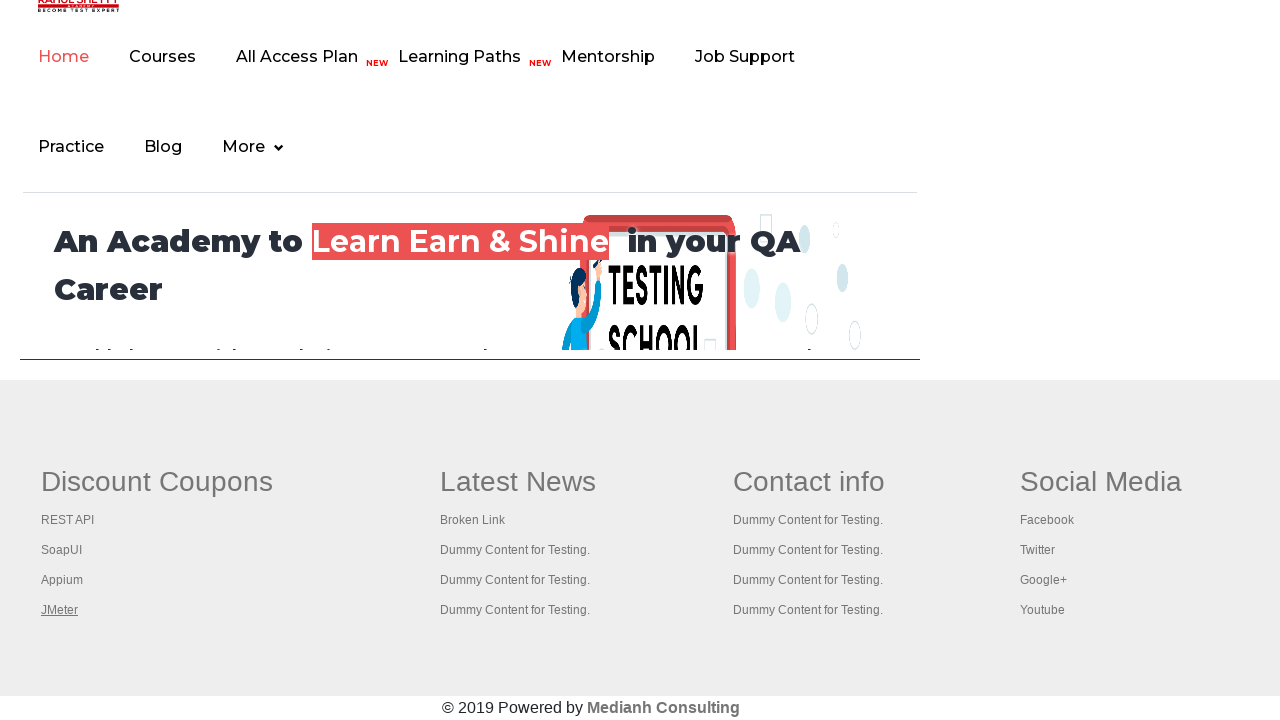

Brought a tab to front
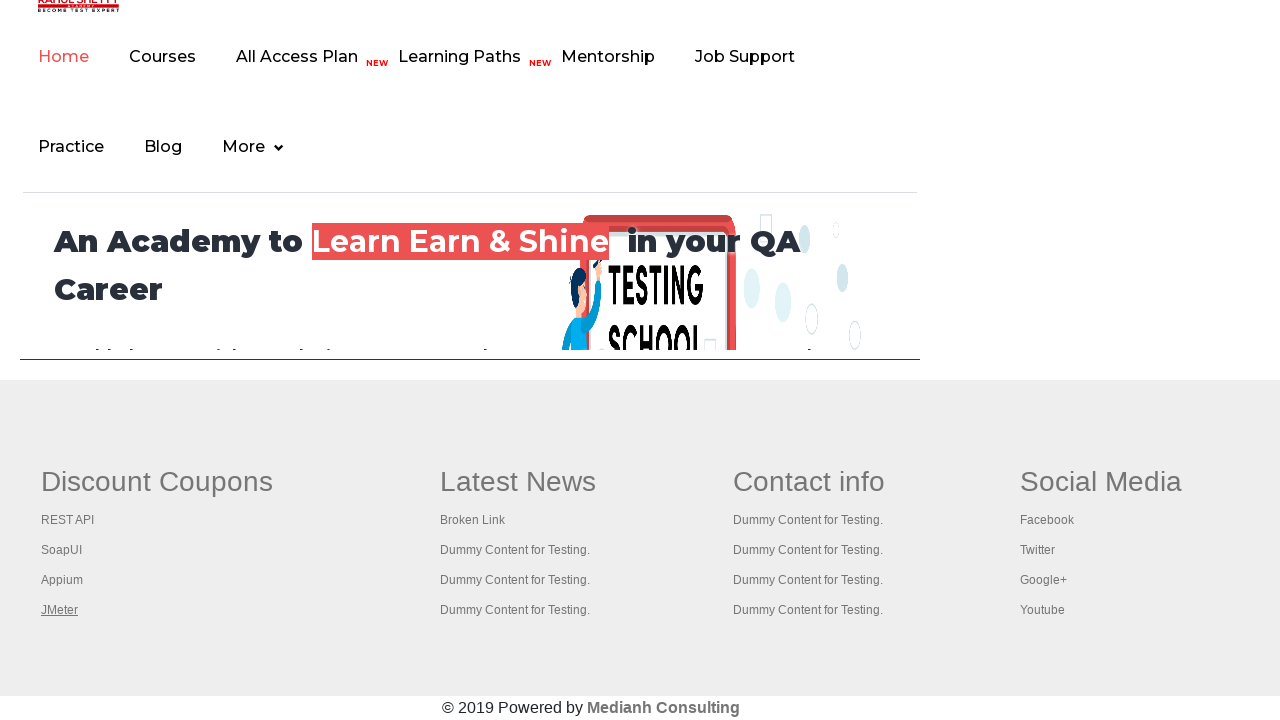

Verified tab loaded with domcontentloaded state
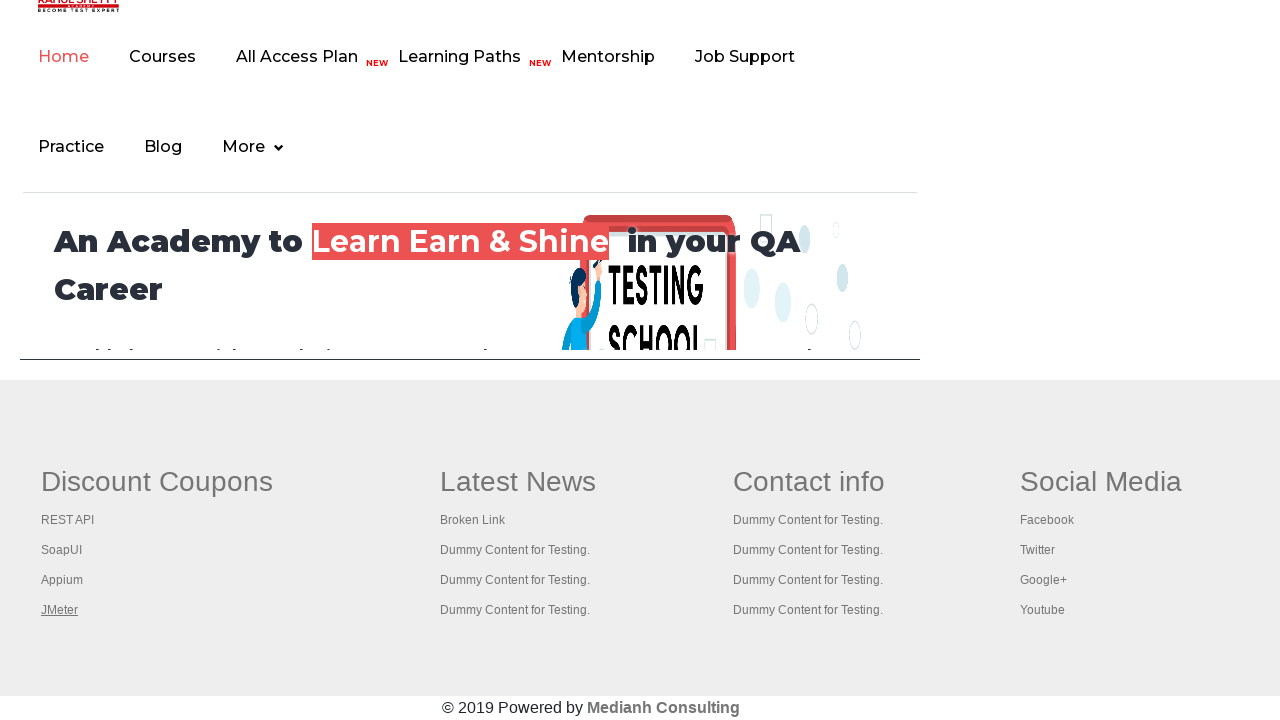

Brought a tab to front
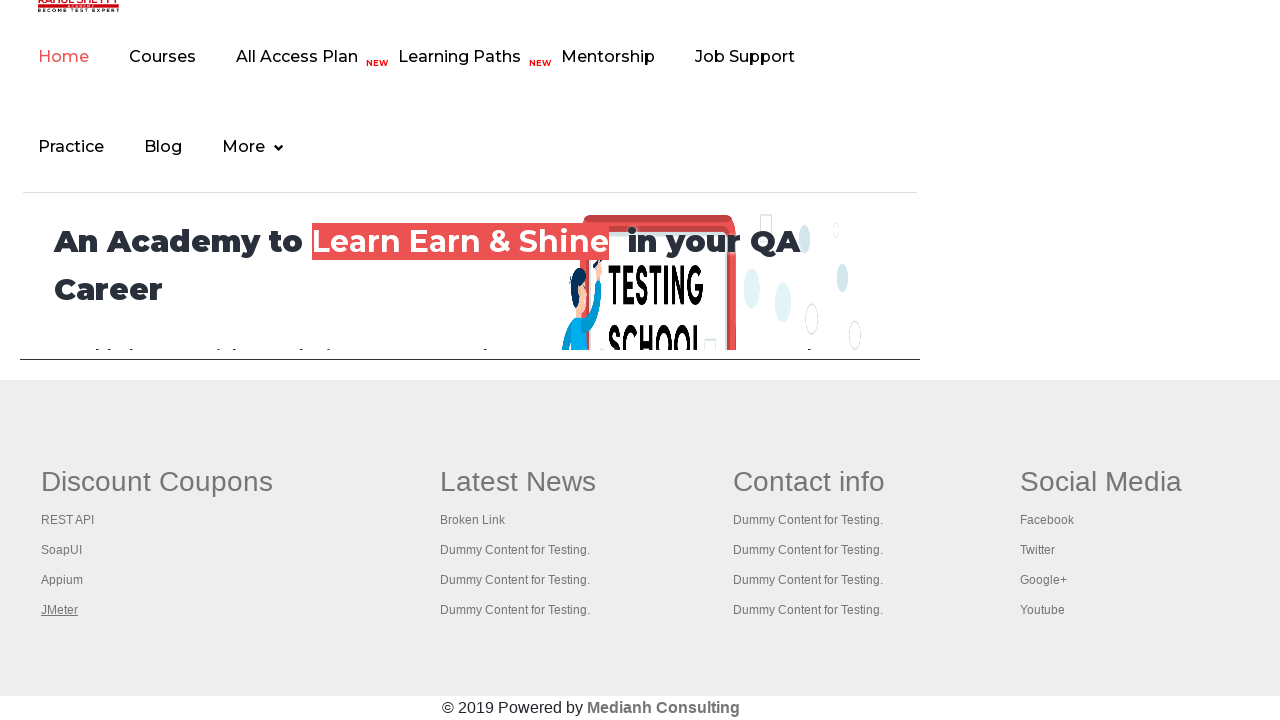

Verified tab loaded with domcontentloaded state
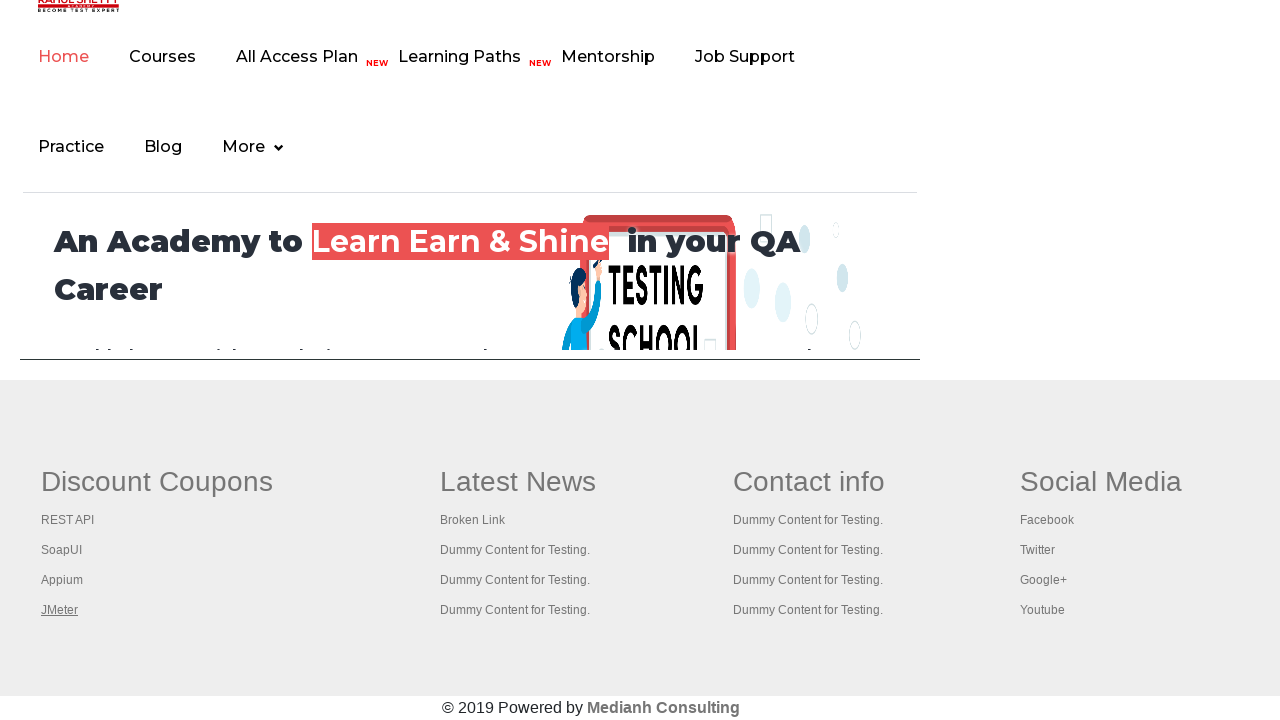

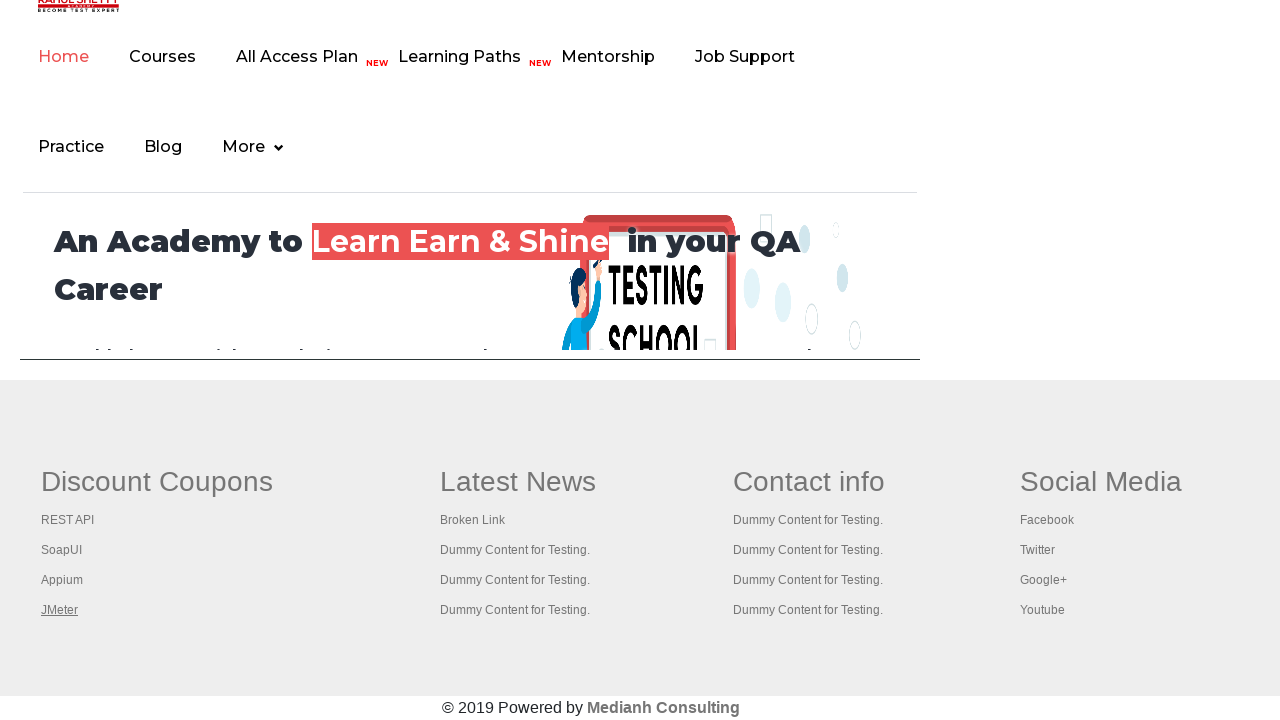